Tests checkbox functionality by checking the initial state of checkboxes and ensuring both are selected

Starting URL: https://the-internet.herokuapp.com/checkboxes

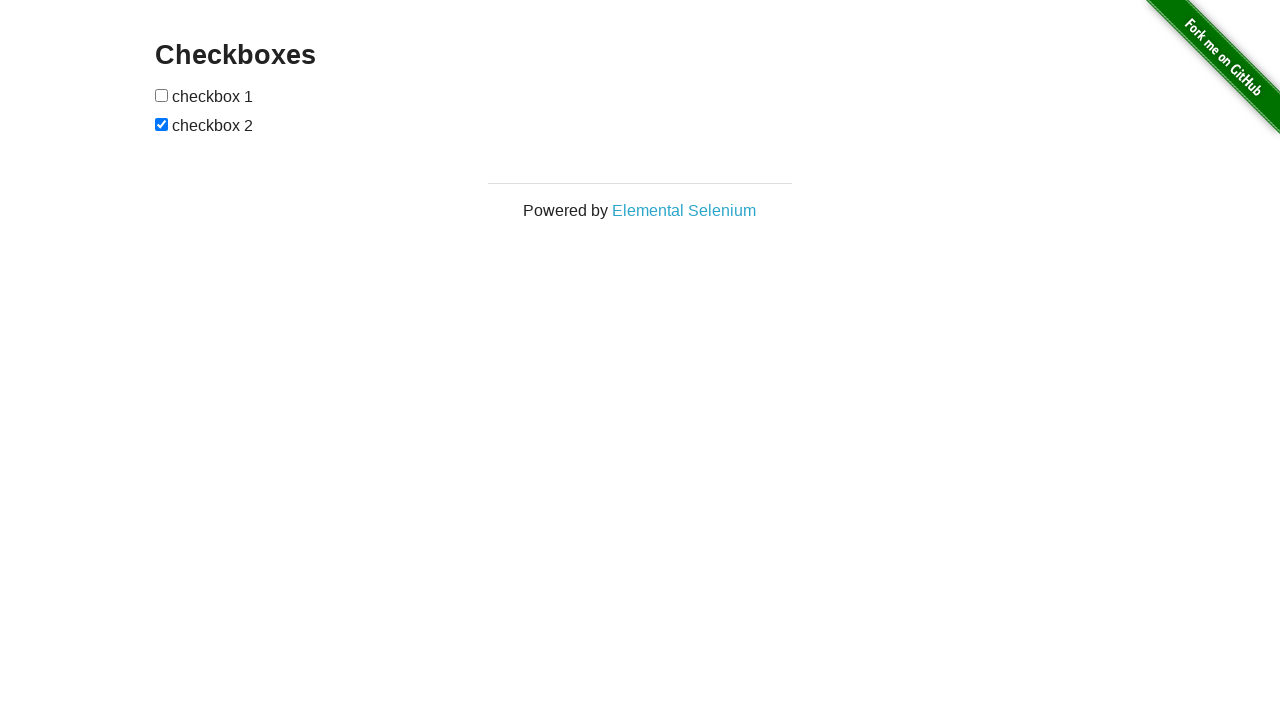

Located first checkbox element
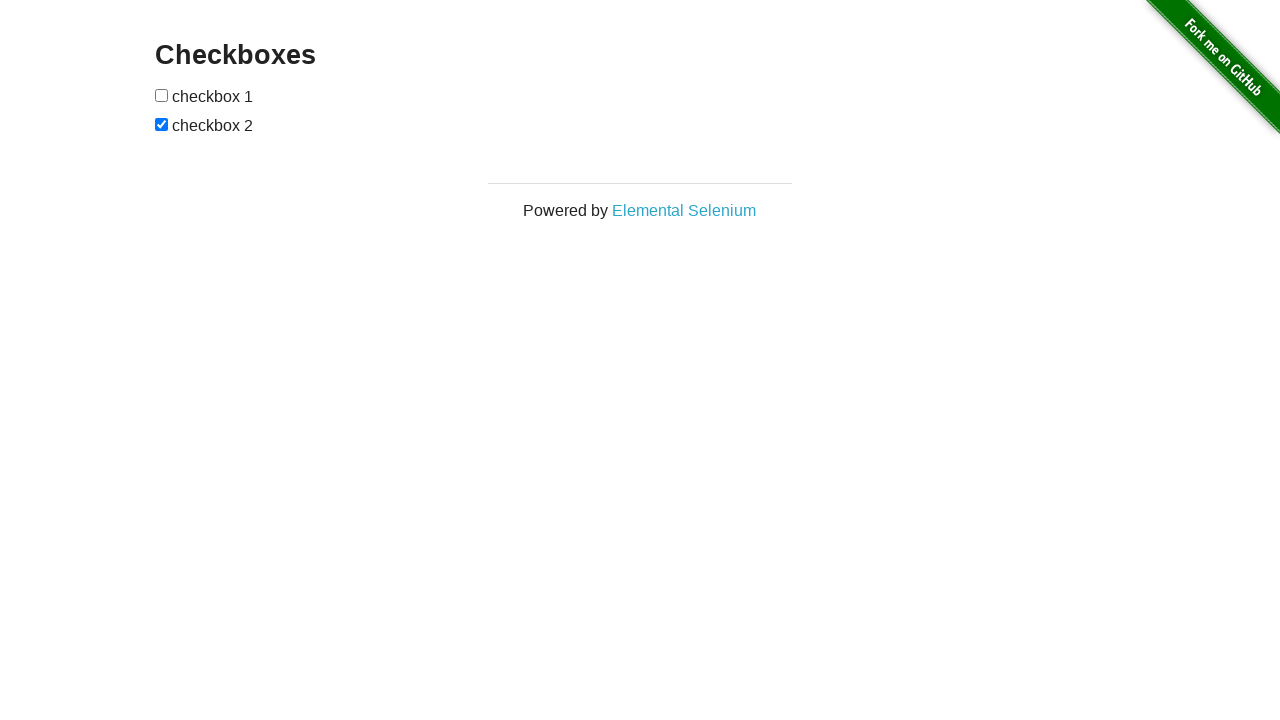

Located second checkbox element
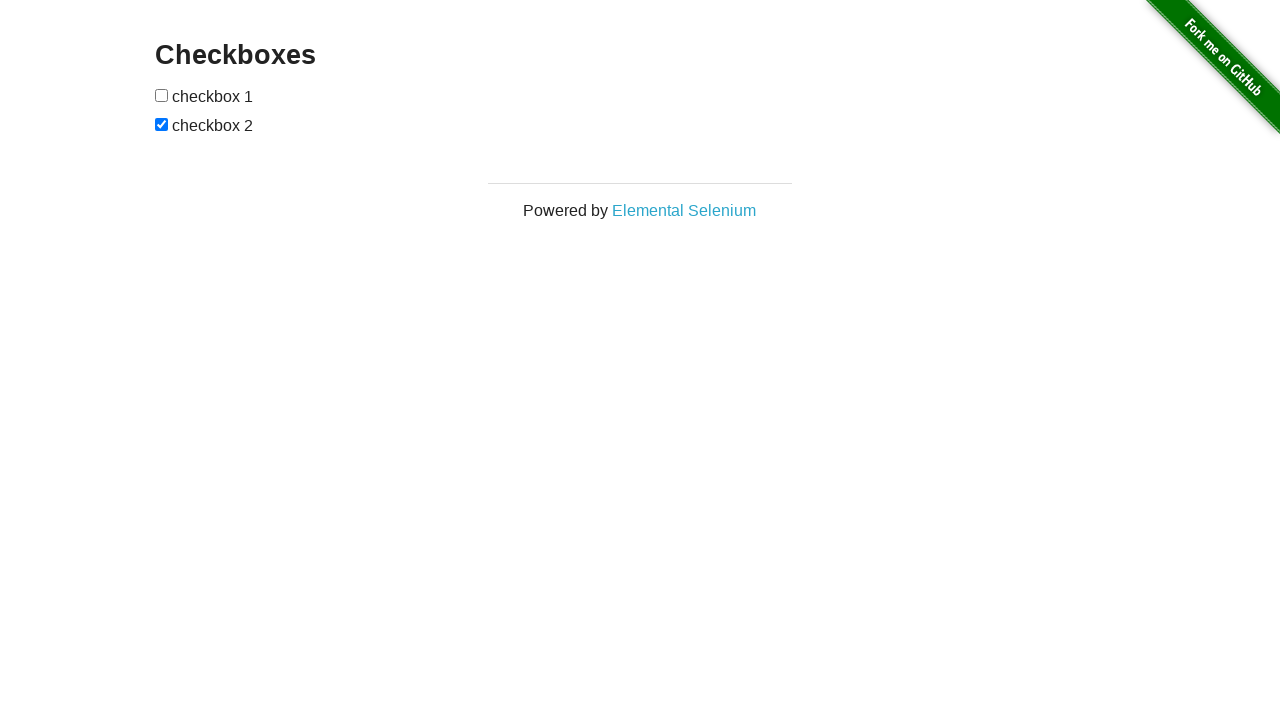

Checked initial state of first checkbox
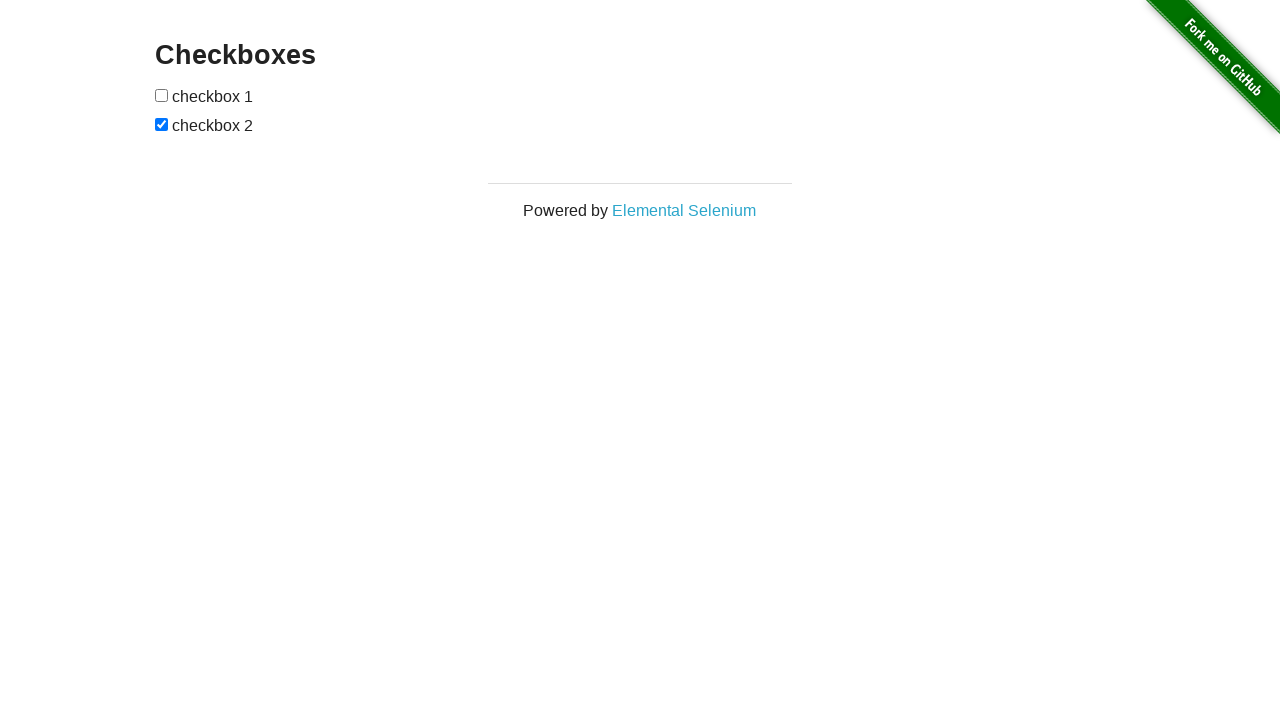

Checked initial state of second checkbox
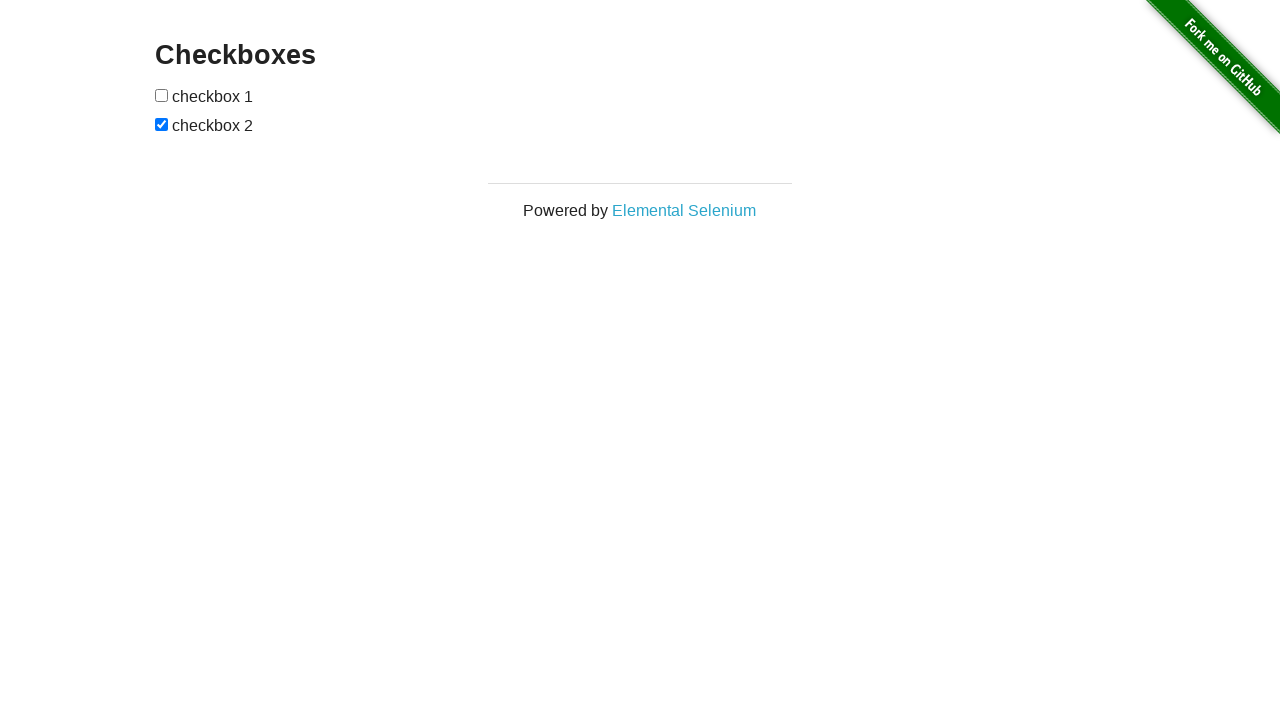

Clicked first checkbox to select it (second was already selected) at (162, 95) on xpath=//form//input[1]
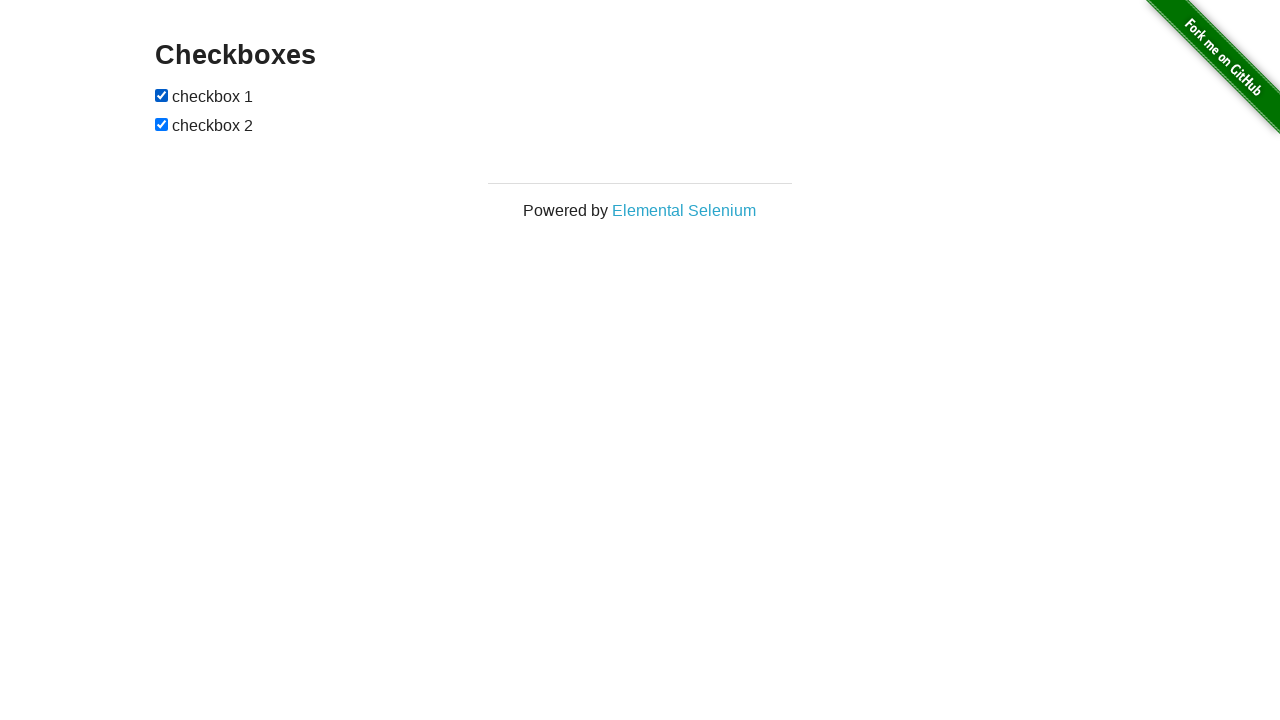

Verified first checkbox is selected
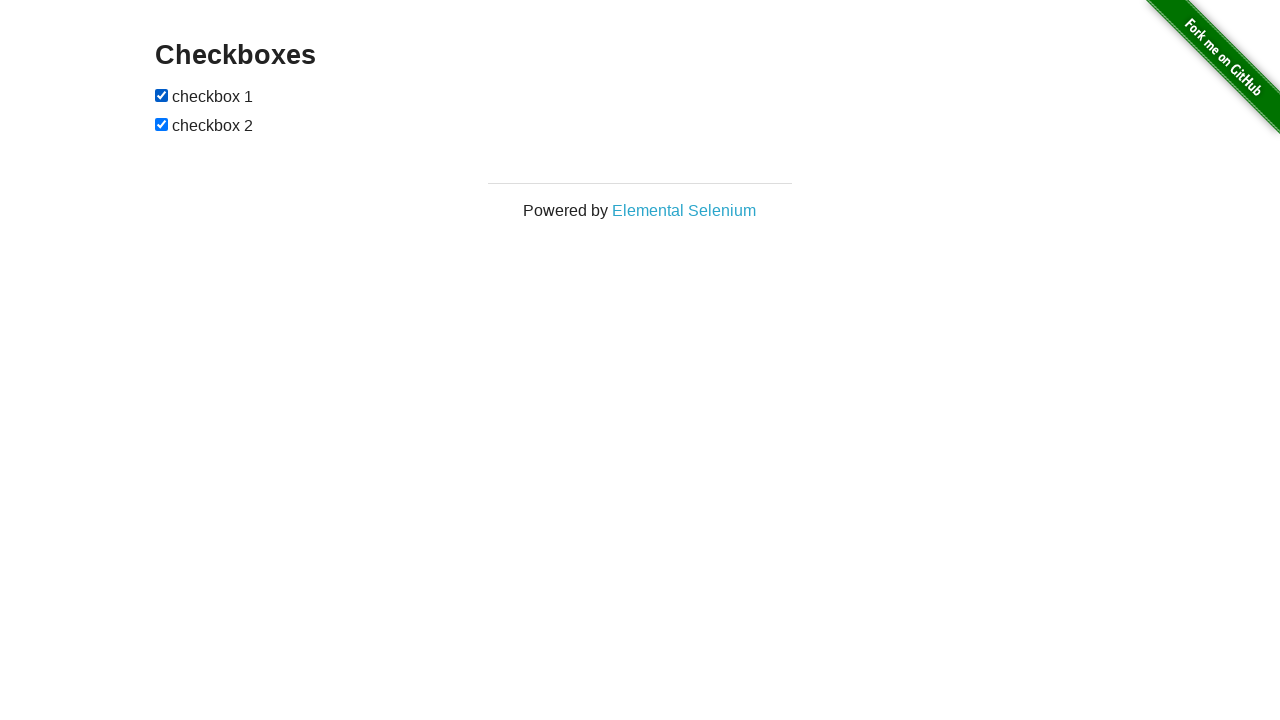

Verified second checkbox is selected
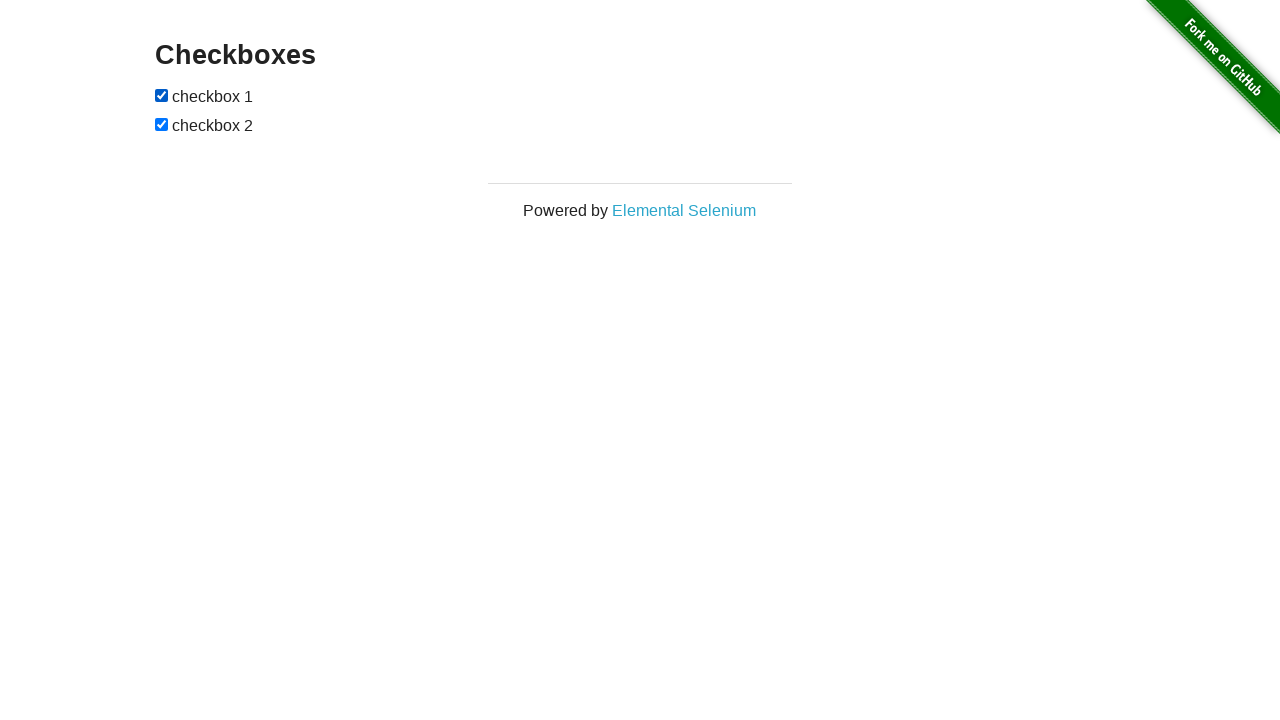

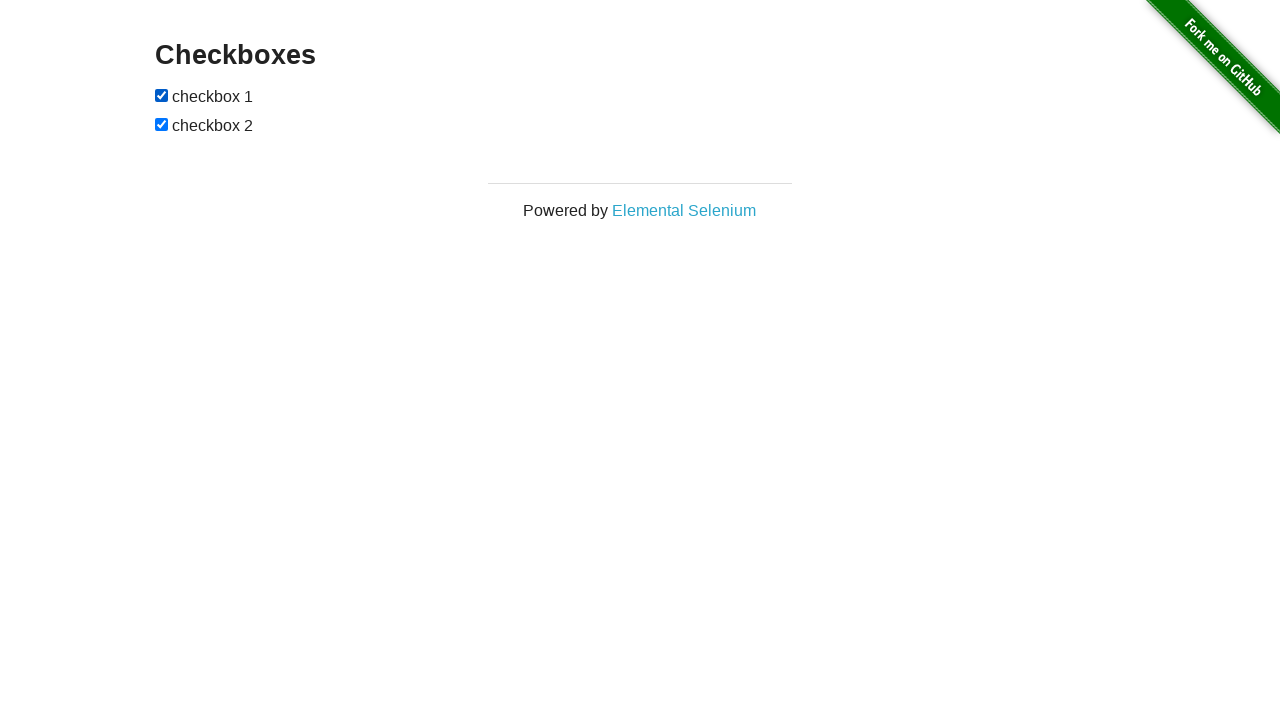